Tests browser navigation functions including back, forward, refresh, and page scrolling

Starting URL: https://demoqa.com/browser-windows

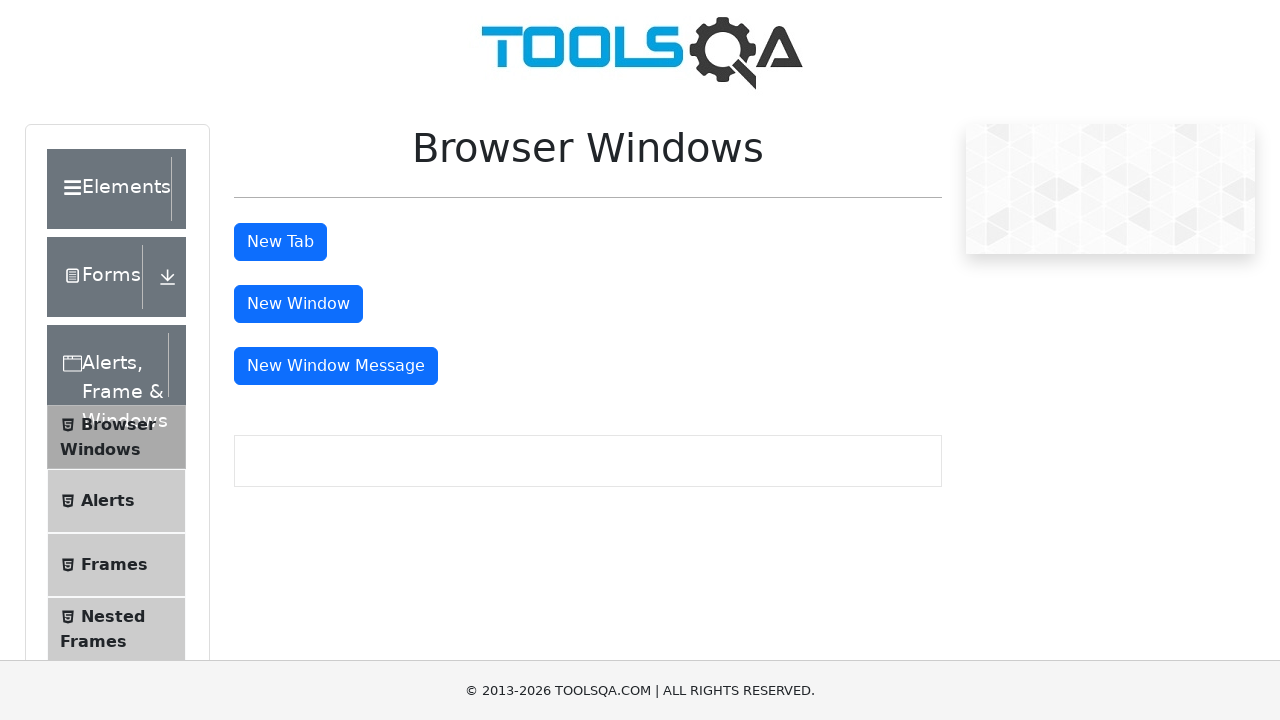

Navigated back using browser back button
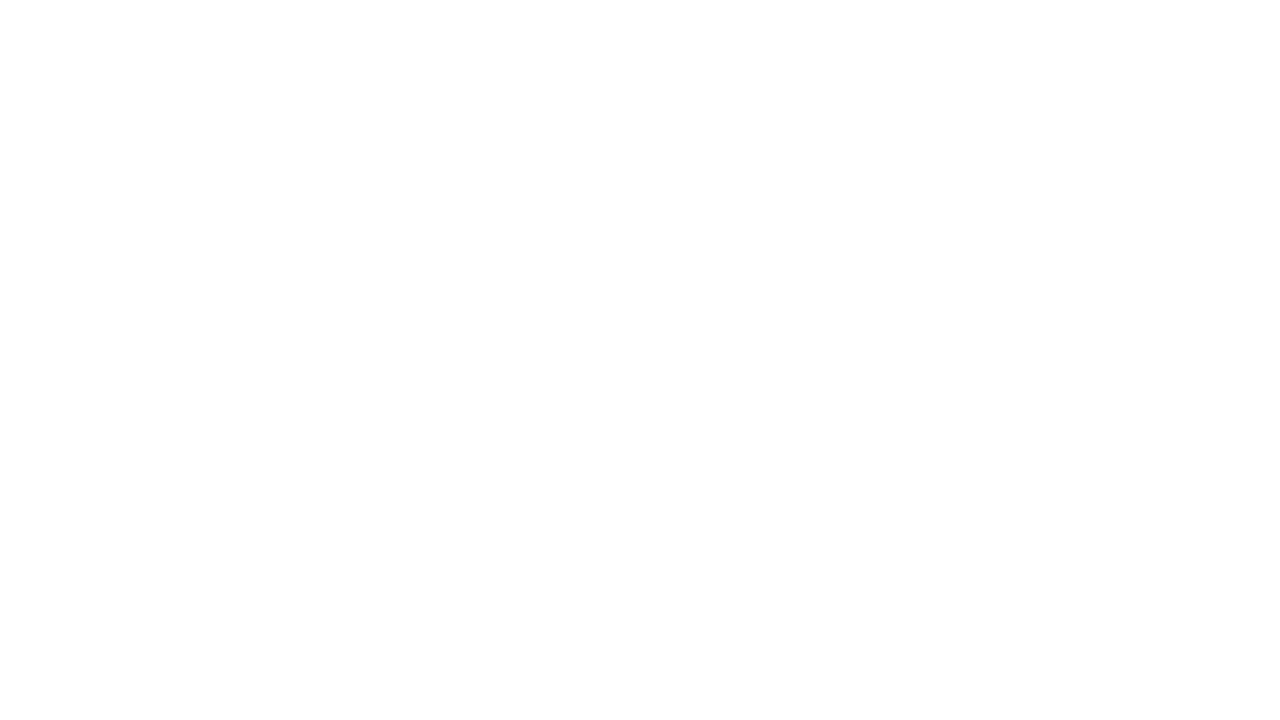

Navigated forward using browser forward button
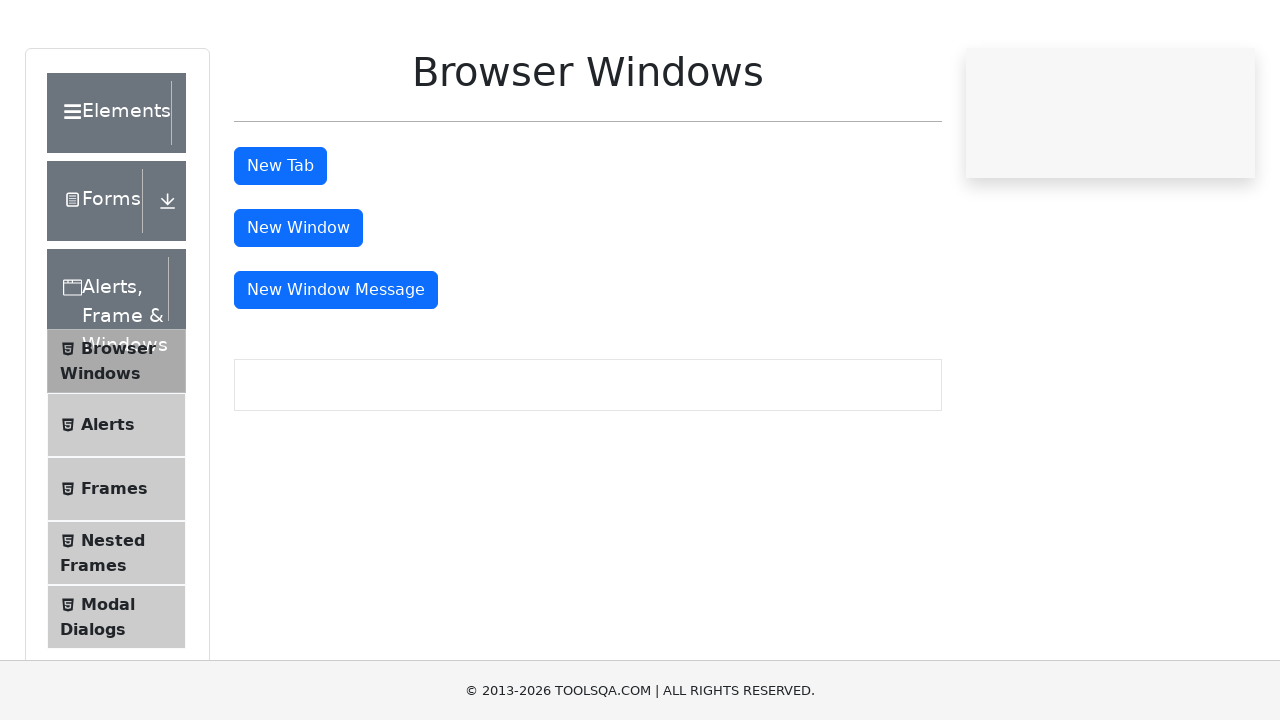

Refreshed the page
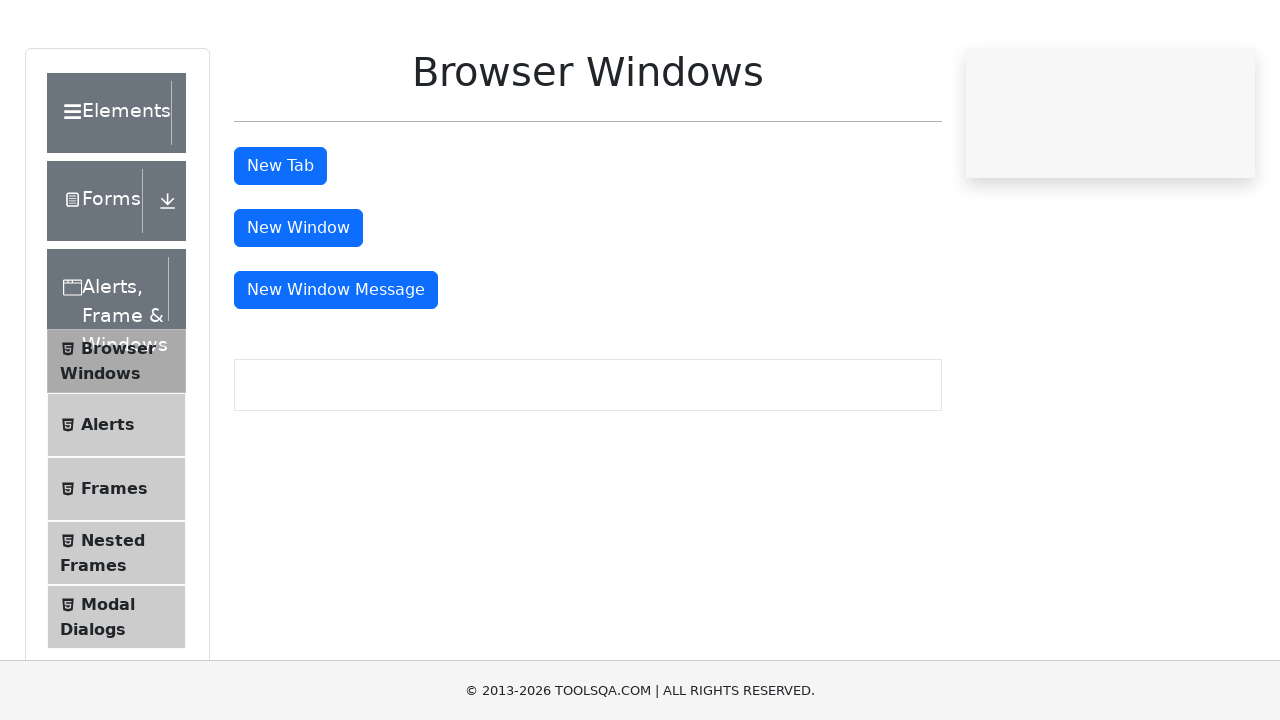

Scrolled down the page by 700 pixels
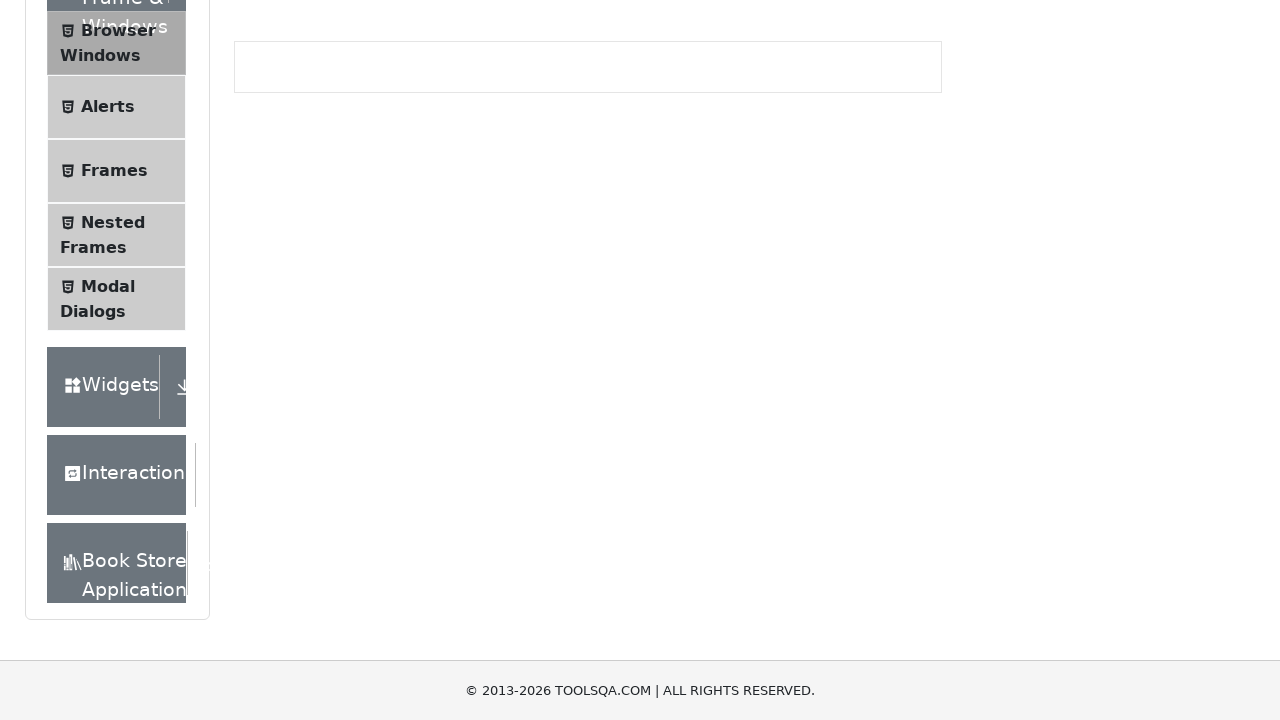

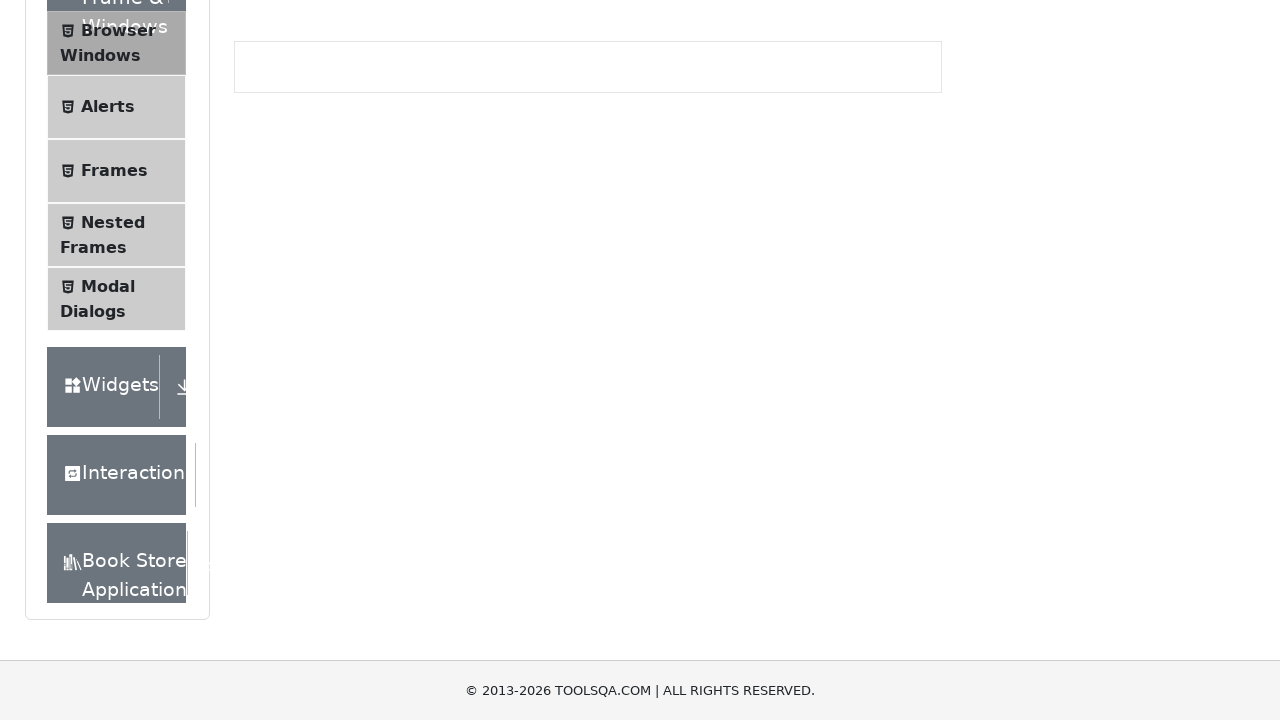